Tests that the Swiggy homepage loads successfully by navigating to the site and waiting for the page to be ready

Starting URL: https://www.swiggy.com

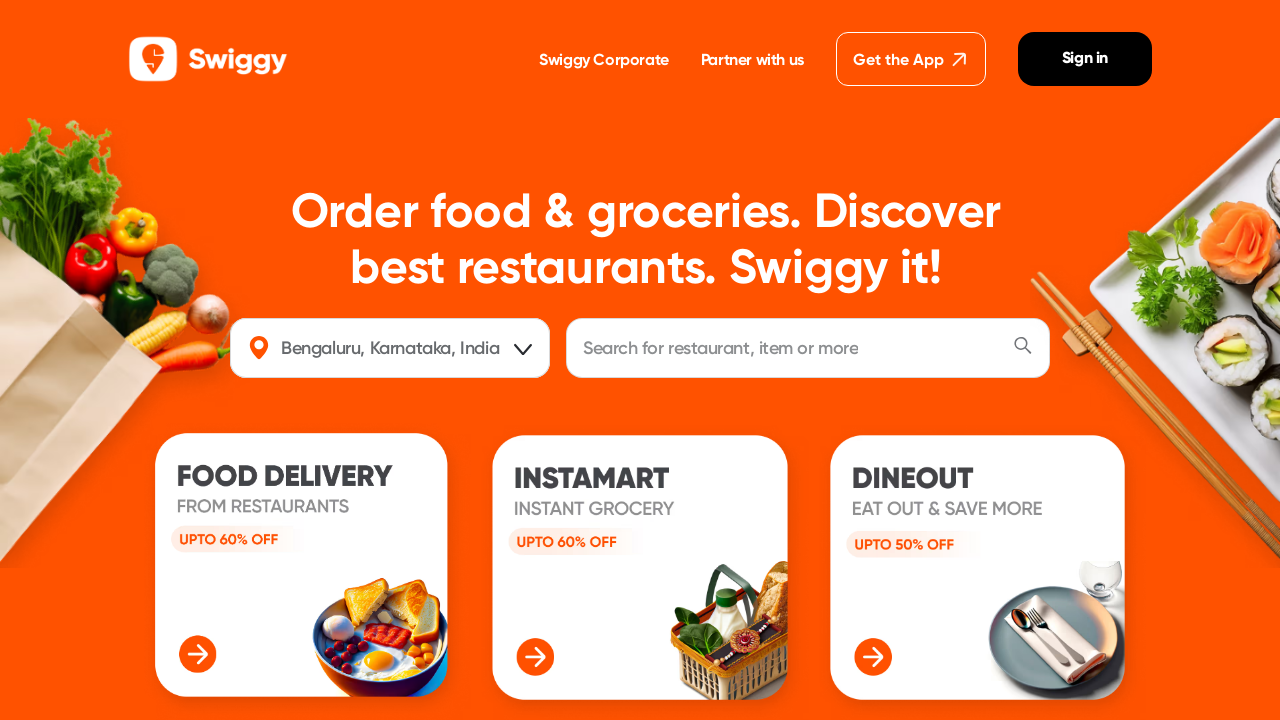

Set viewport size to 1920x1080
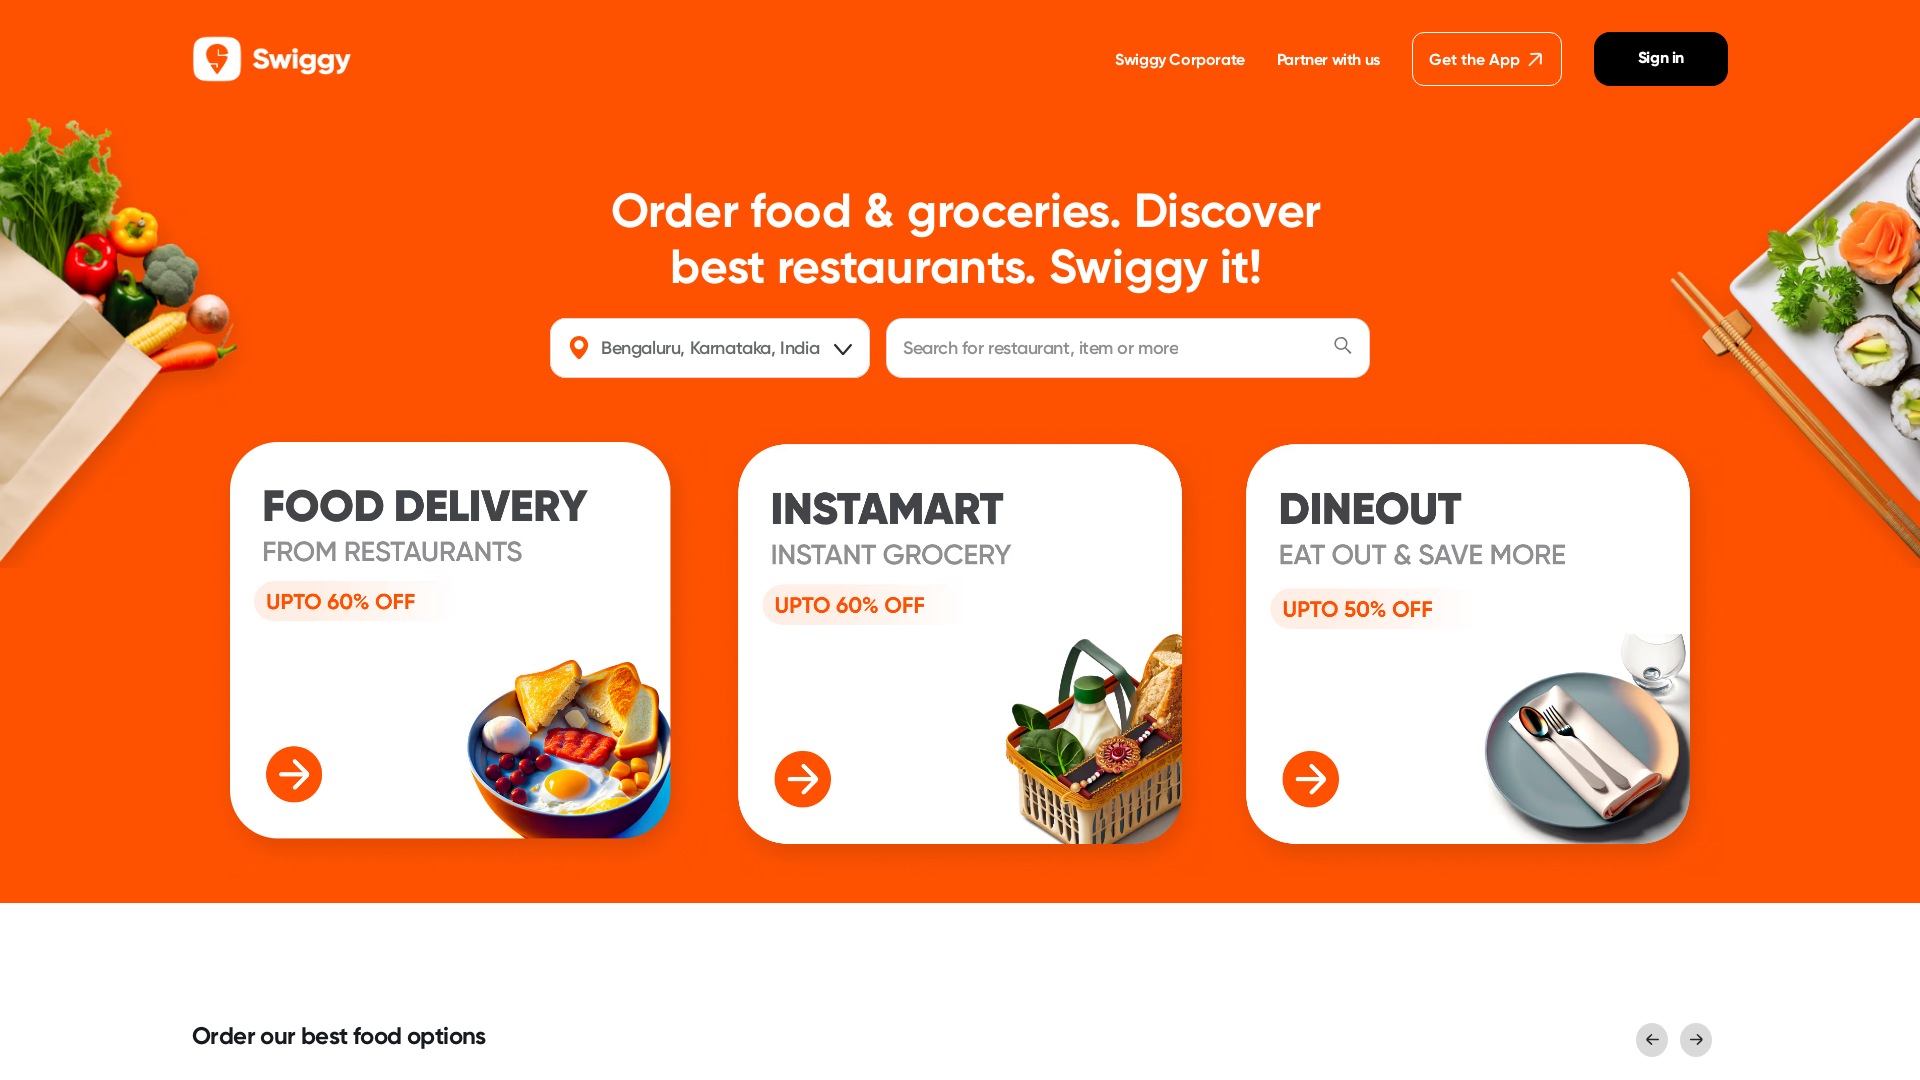

Swiggy homepage loaded successfully and network is idle
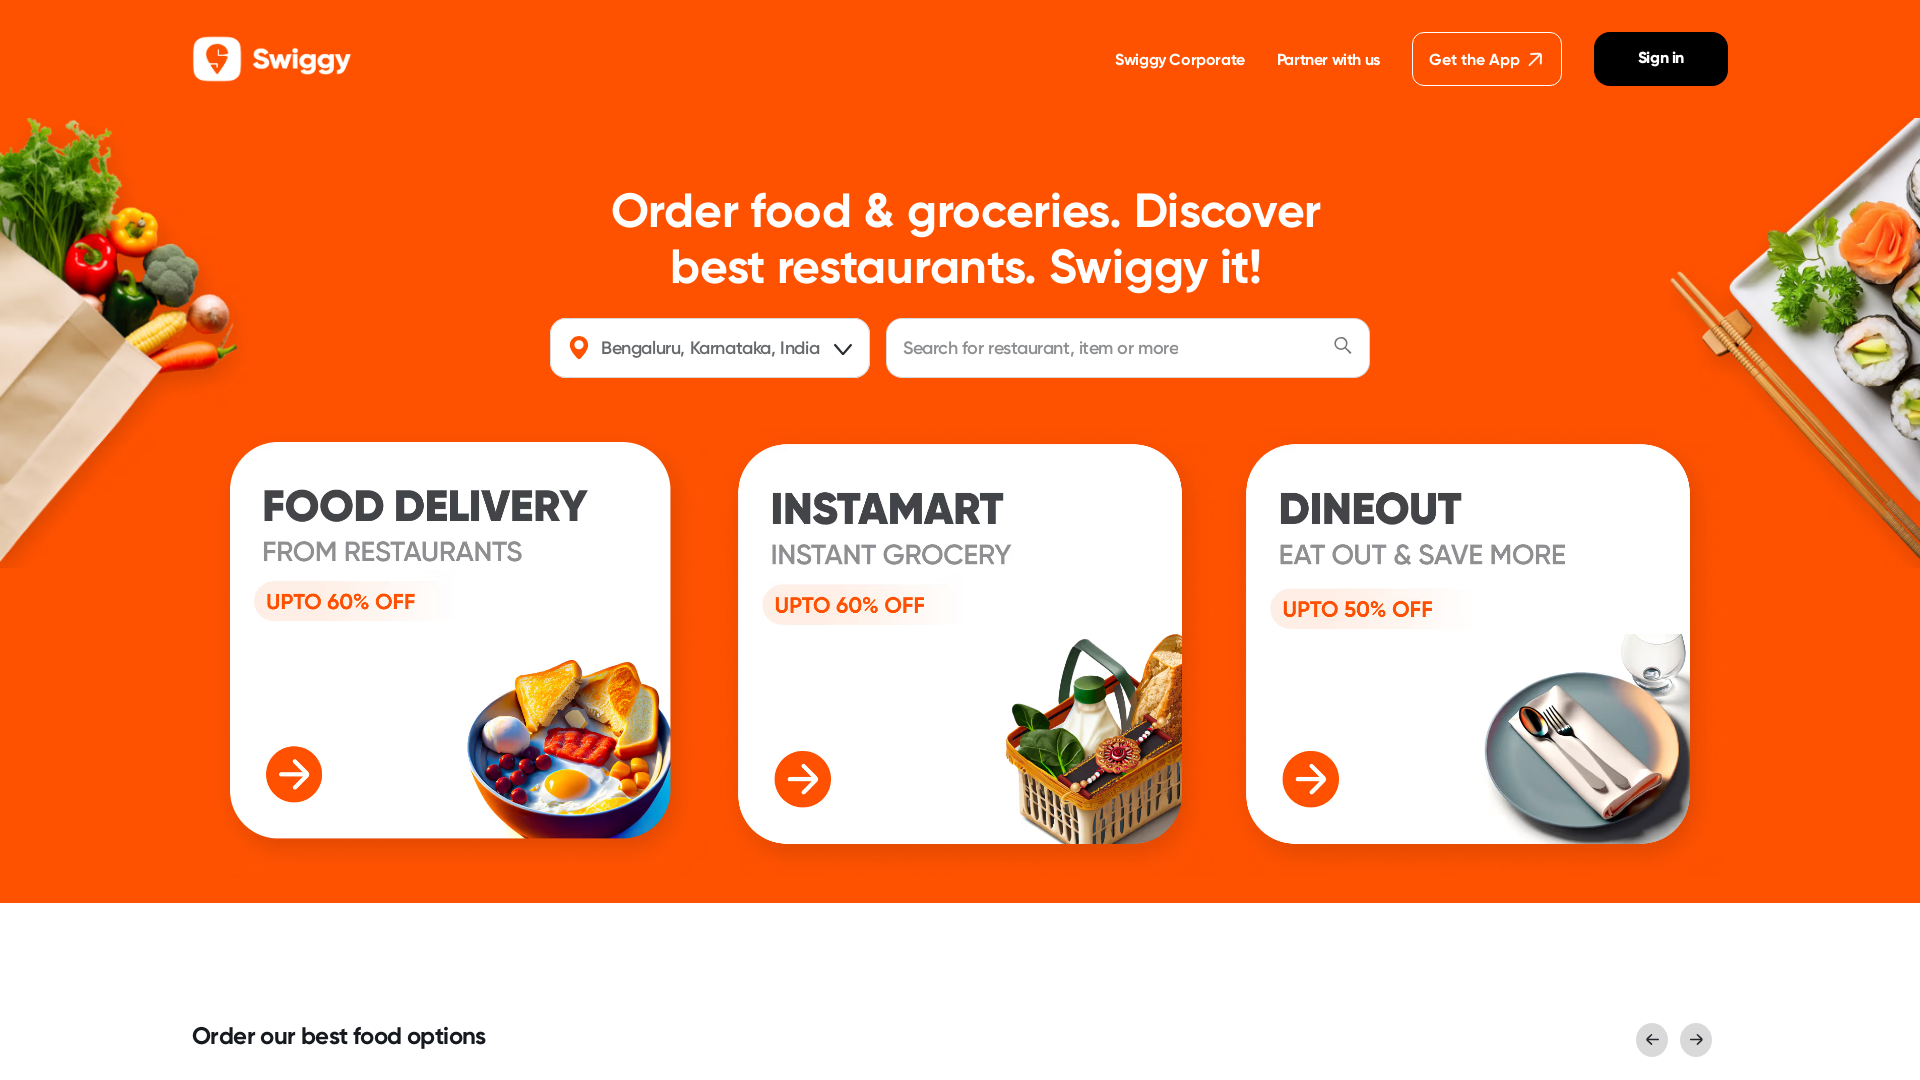

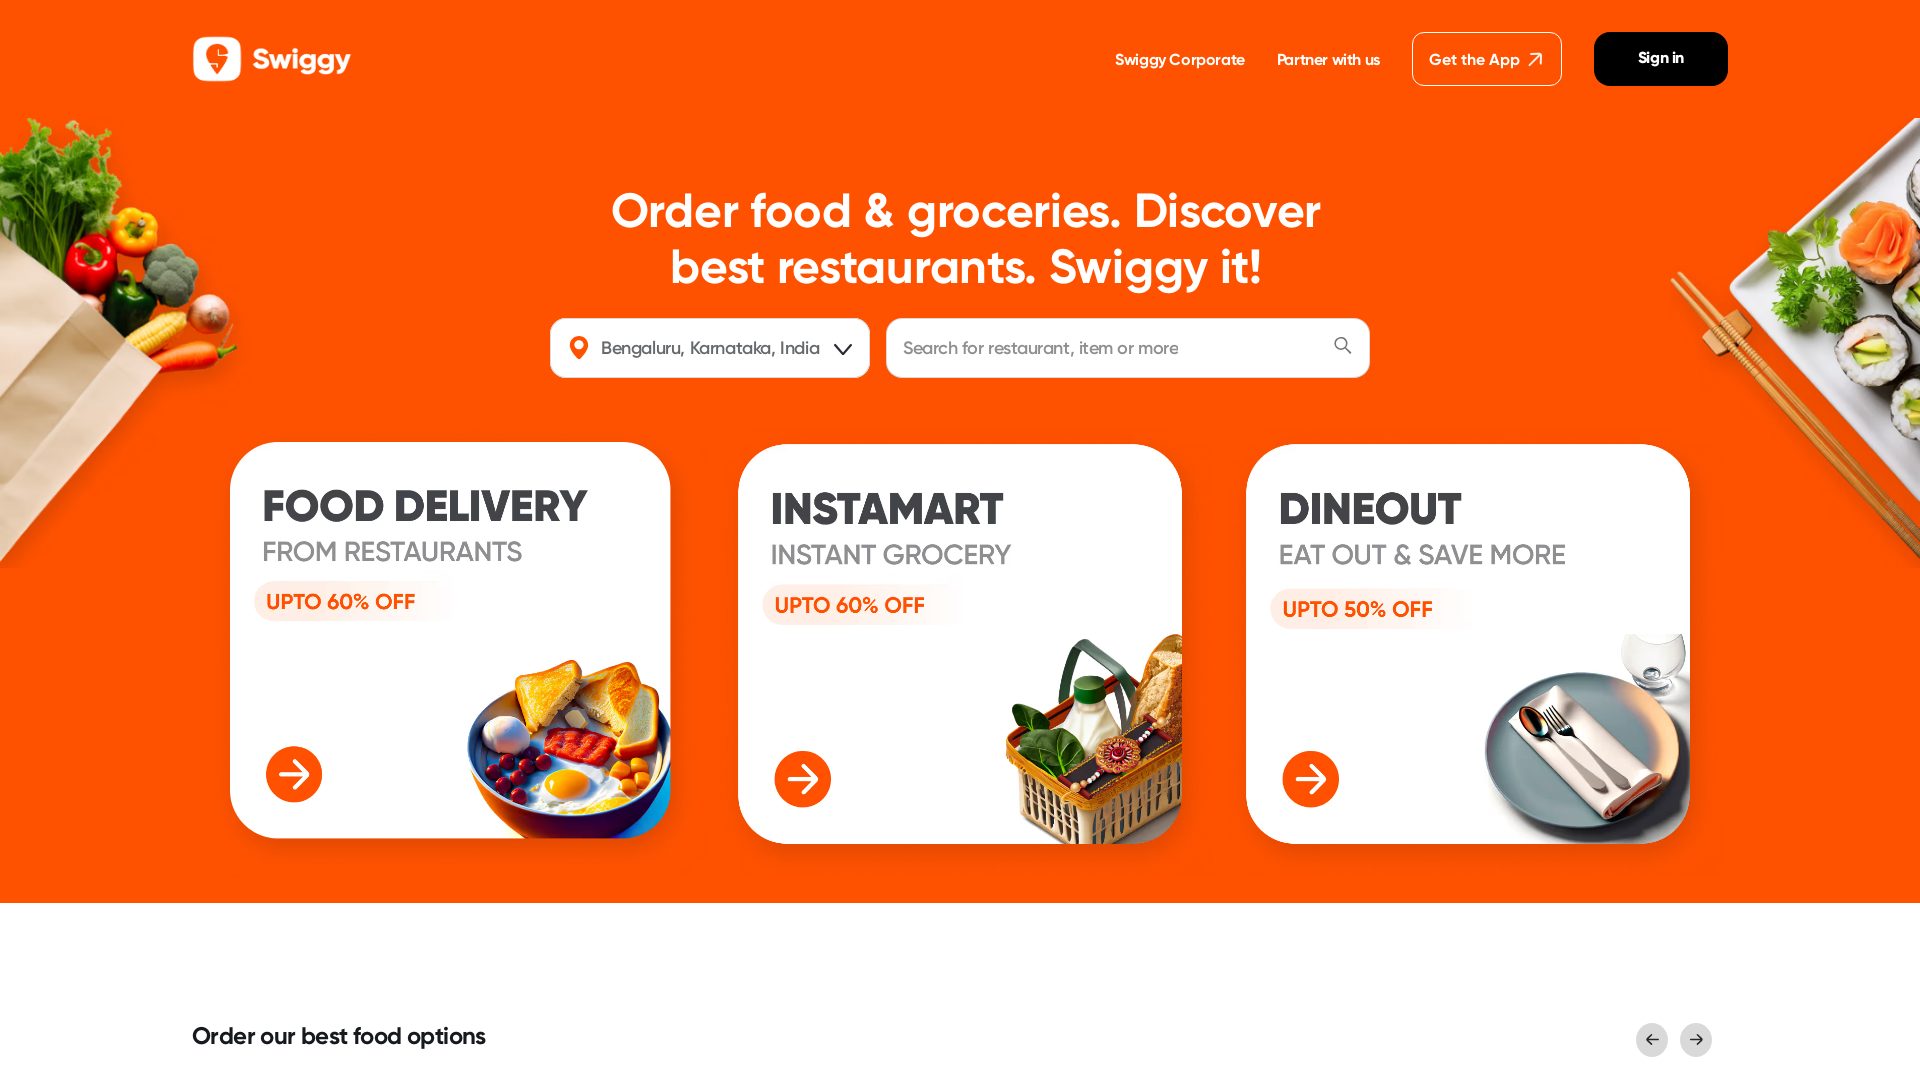